Tests login form functionality by filling username and password fields and clicking the login button

Starting URL: https://the-internet.herokuapp.com/login

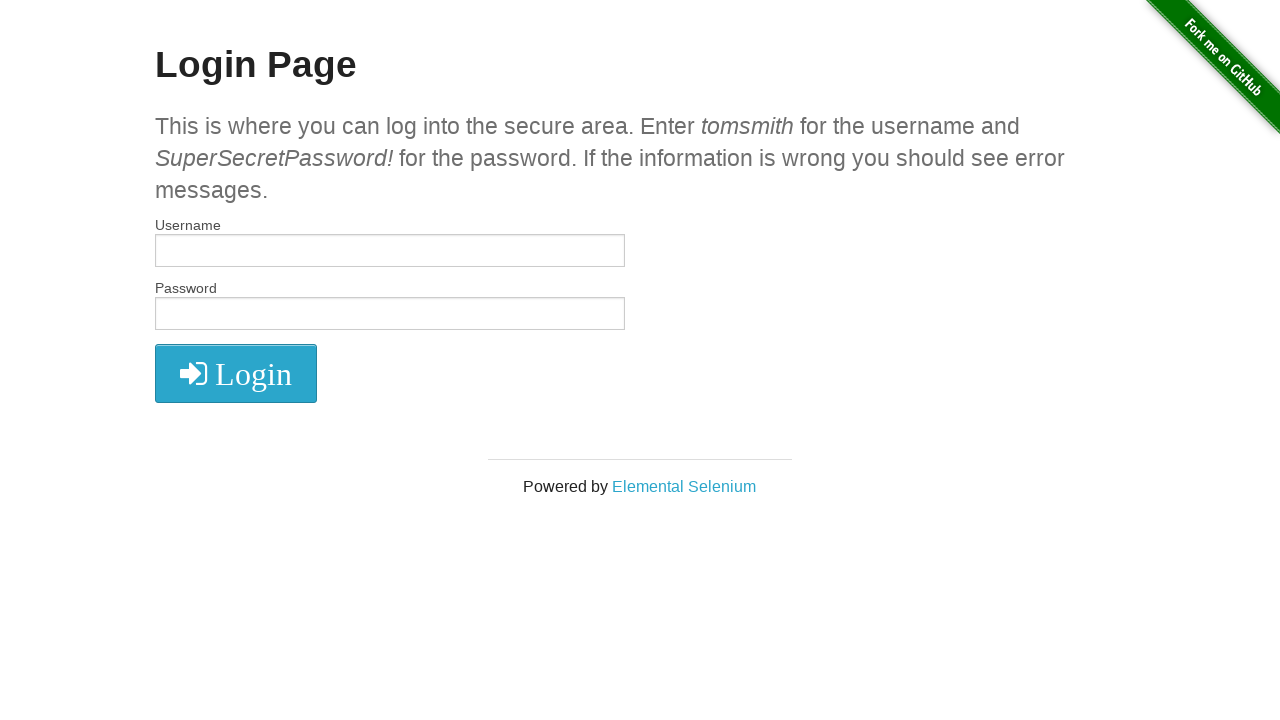

Filled username field with 'tomsmith' on #username
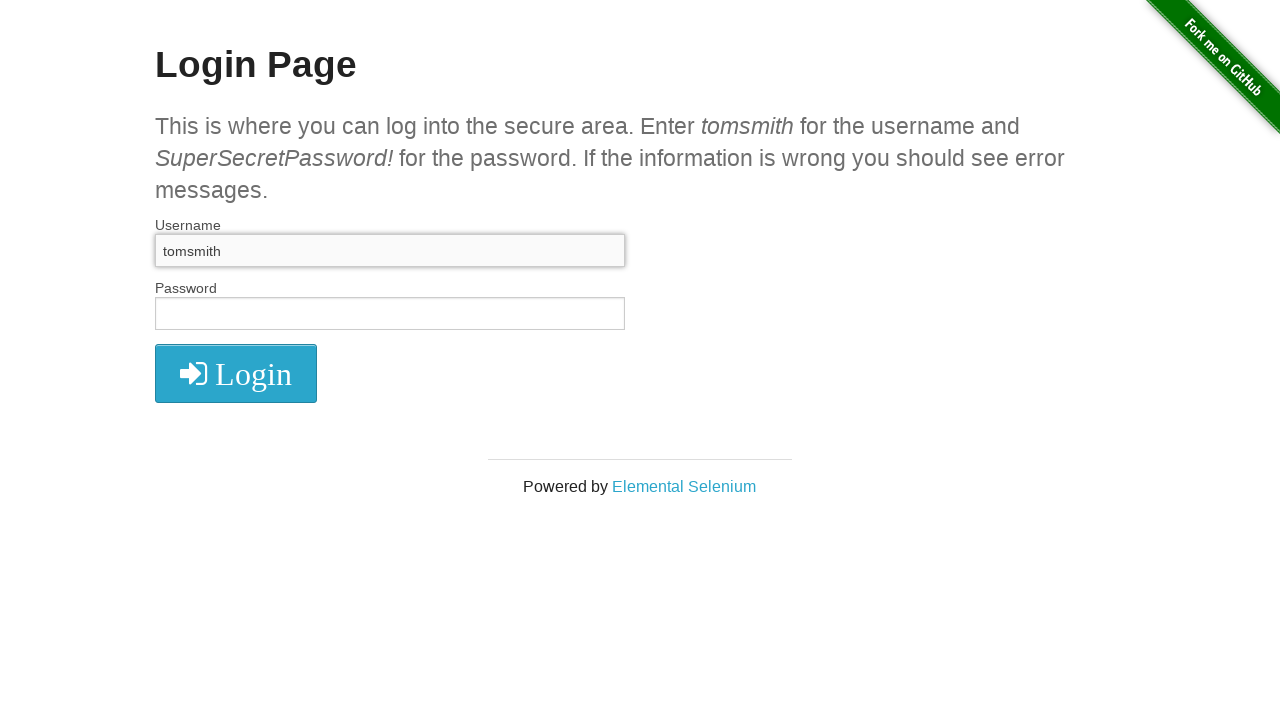

Filled password field with 'SuperSecretPassword!' on #password
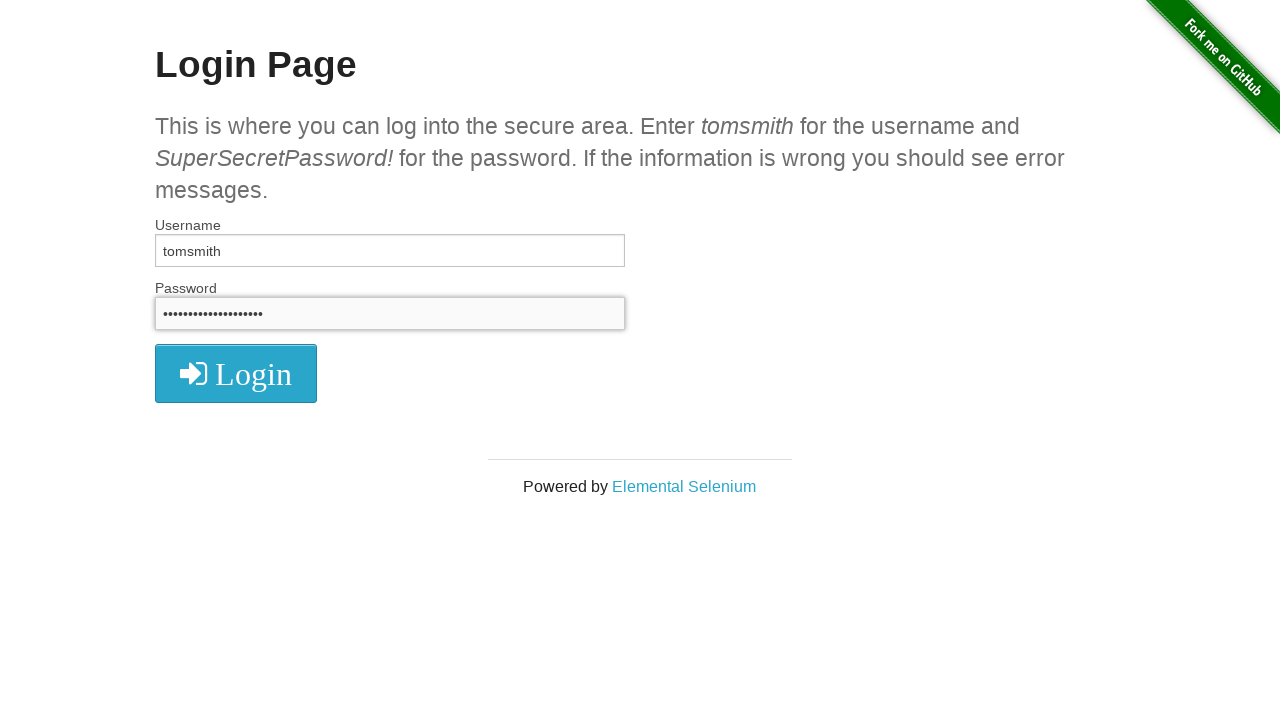

Clicked login button to submit login form at (236, 373) on button[type='submit']
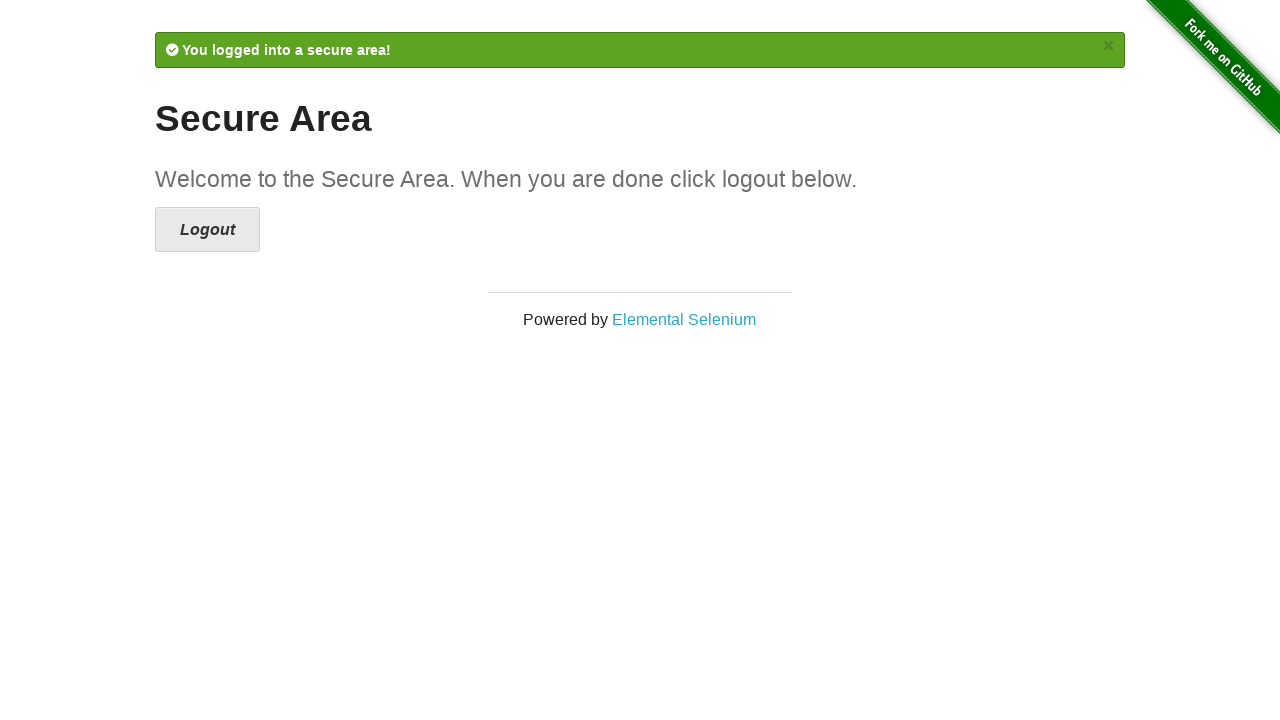

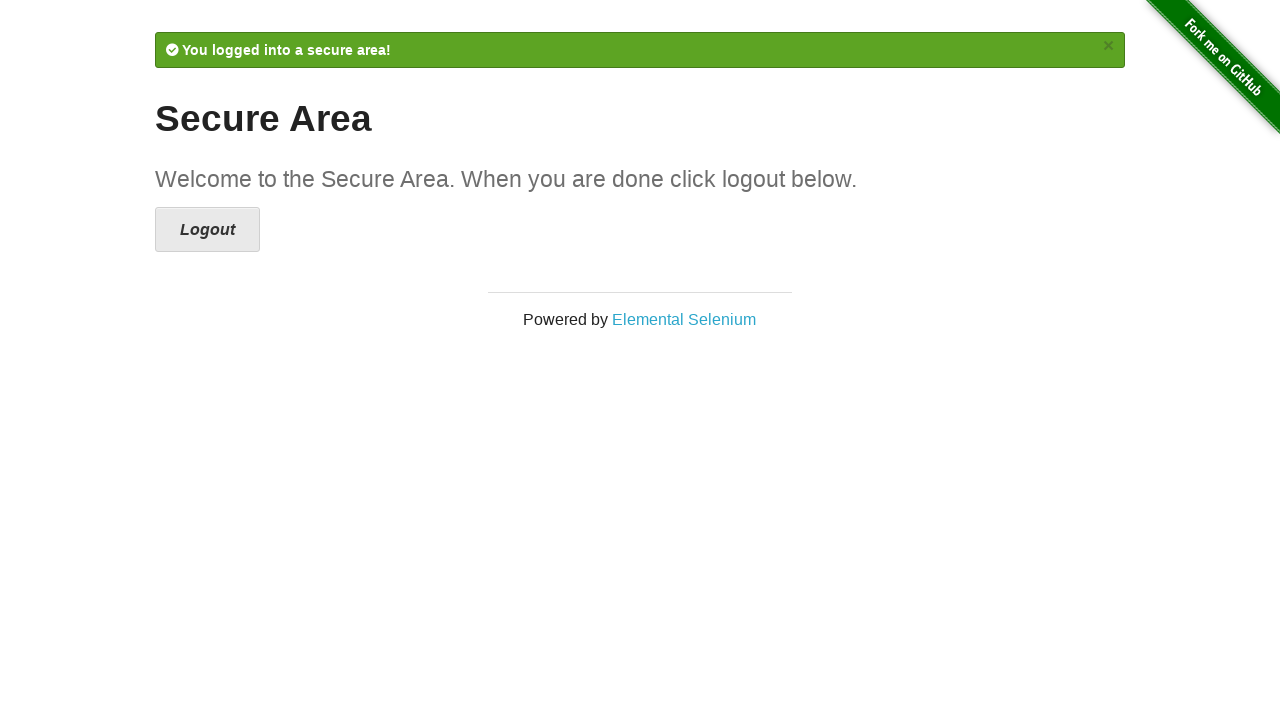